Tests various CSS and XPath selector syntaxes on a practice page by locating elements using text-based selectors, has-text, nth-match, and XPath expressions, then verifying the elements are found.

Starting URL: https://rahulshettyacademy.com/AutomationPractice/

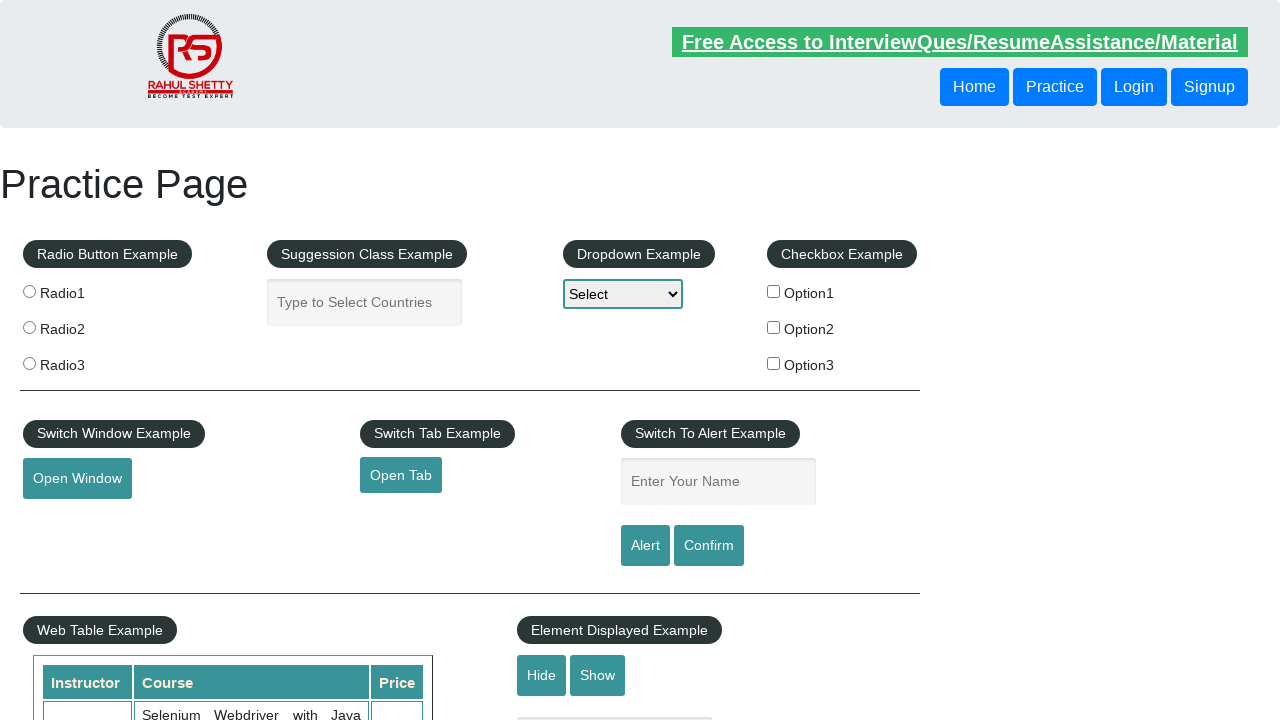

Located element using text selector 'Element Displayed Example'
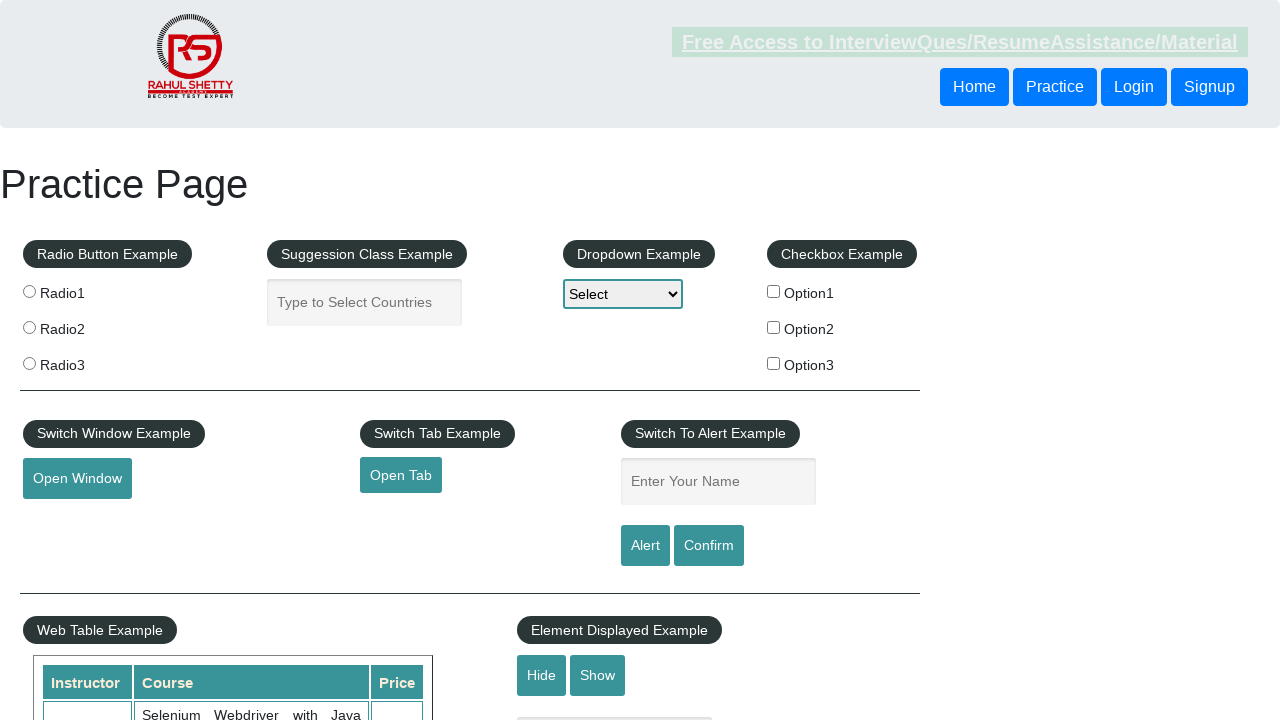

Retrieved inner text from text selector element
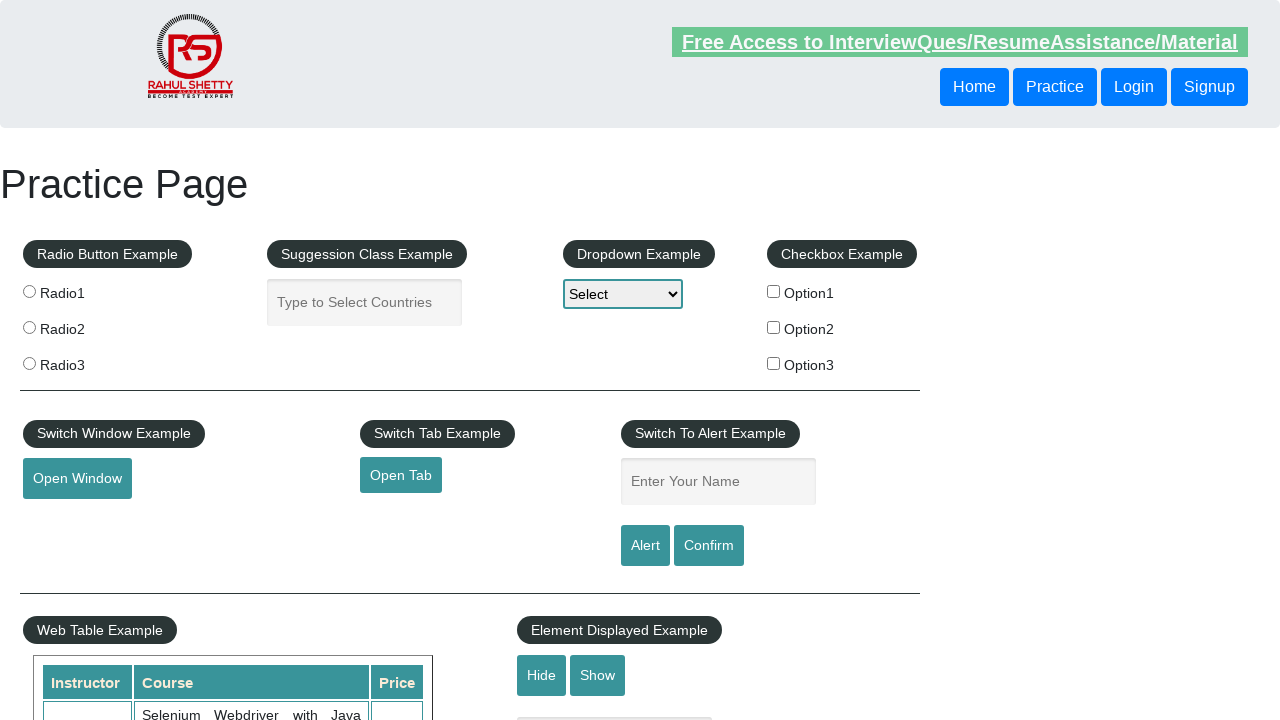

Located h1 element using has-text selector with 'practice'
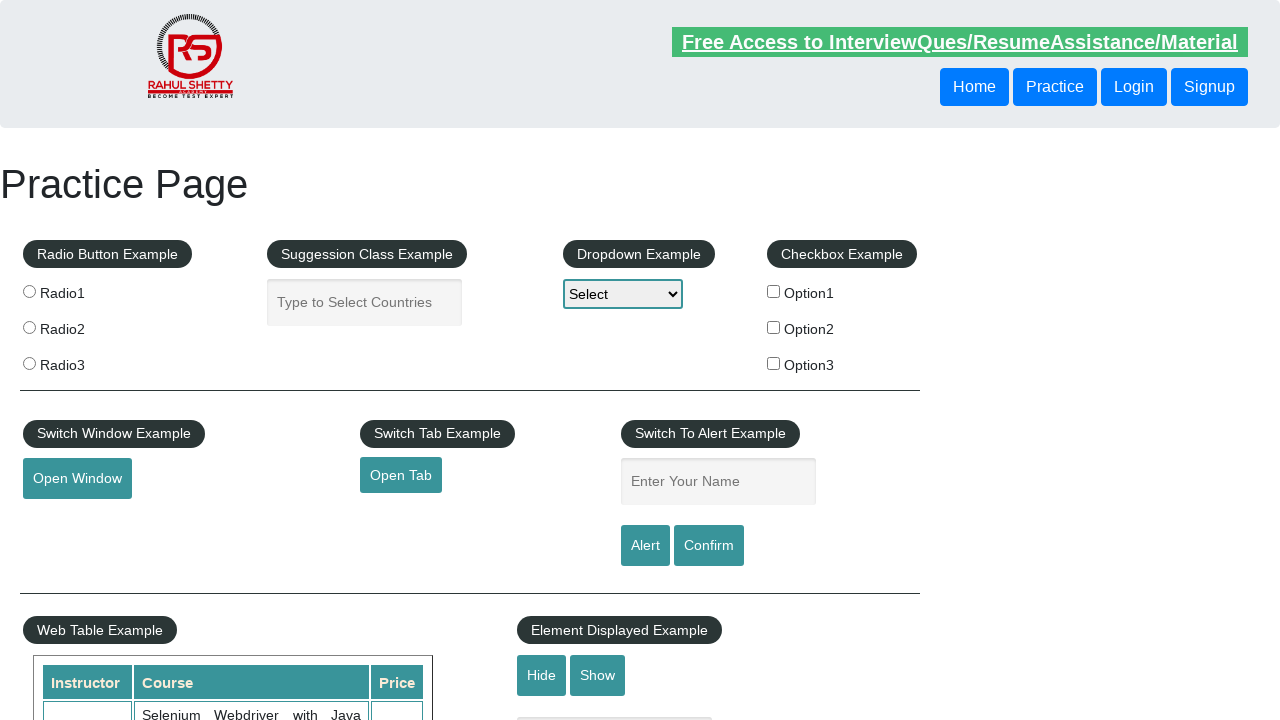

Retrieved inner text from h1 has-text element
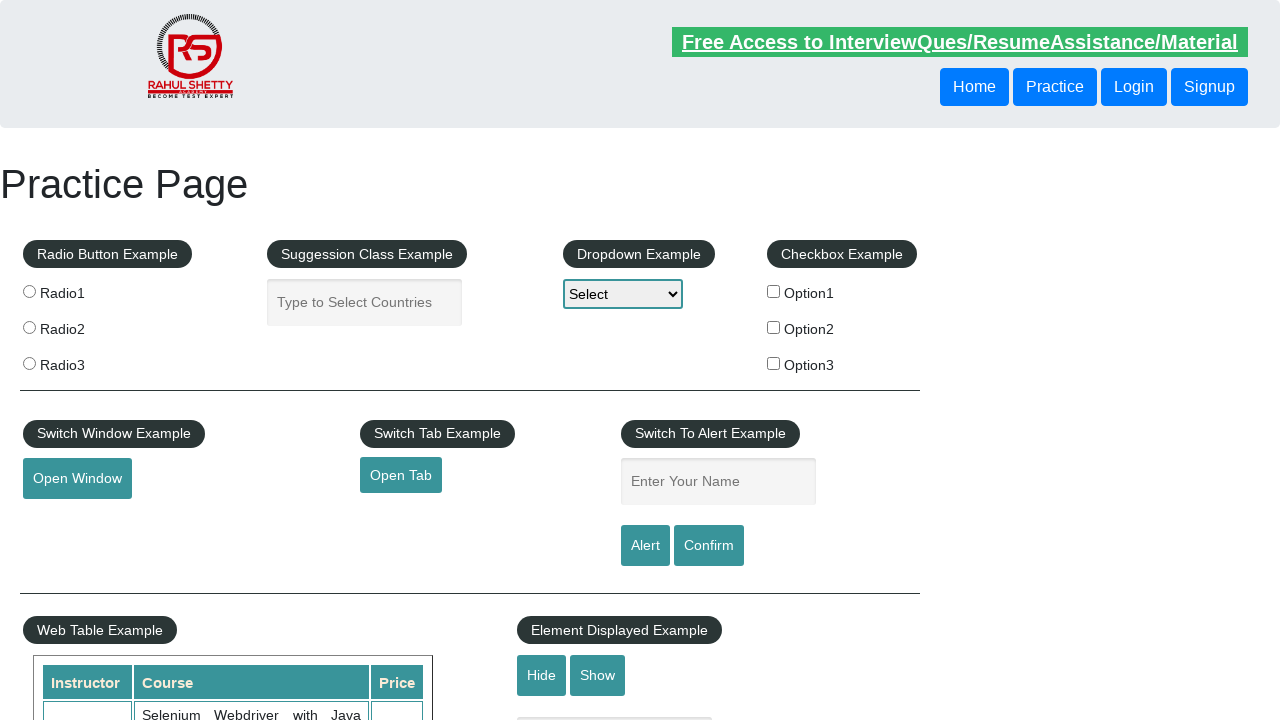

Located legend element using text selector with whitespace handling for 'switch tab'
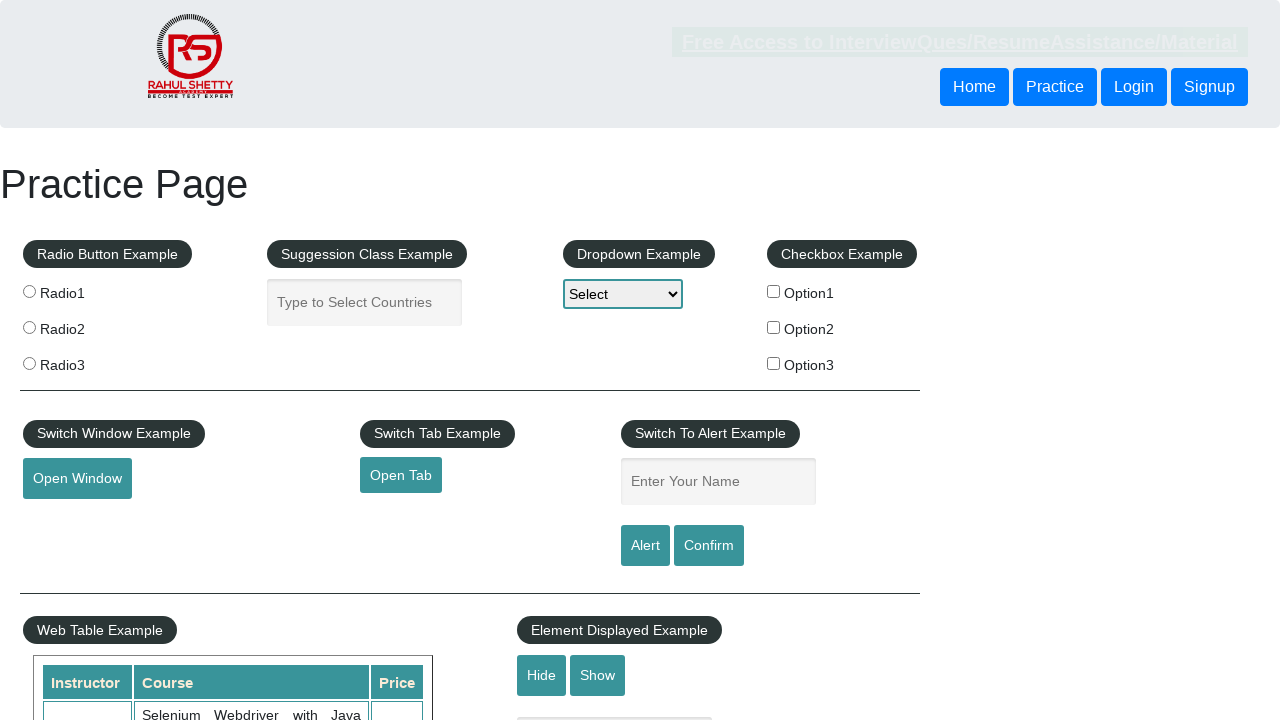

Retrieved inner text from legend text selector element
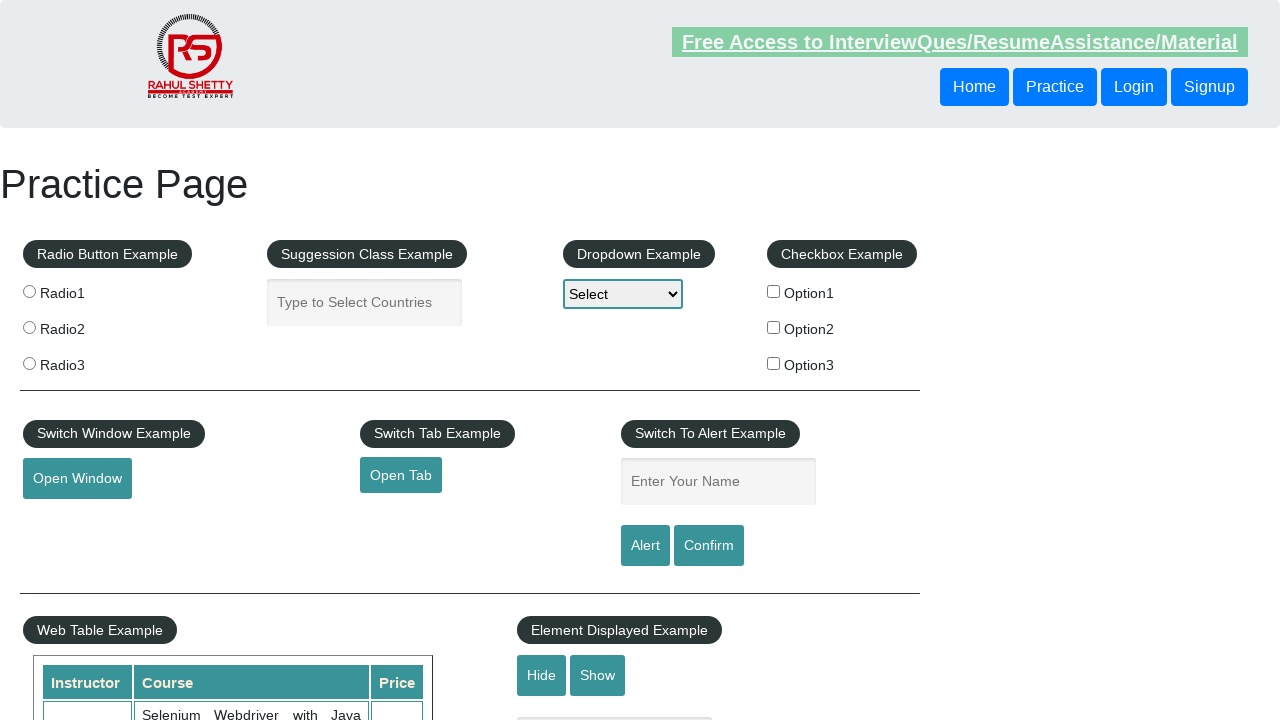

Located element using case-sensitive text-is selector 'Suggession Class Example'
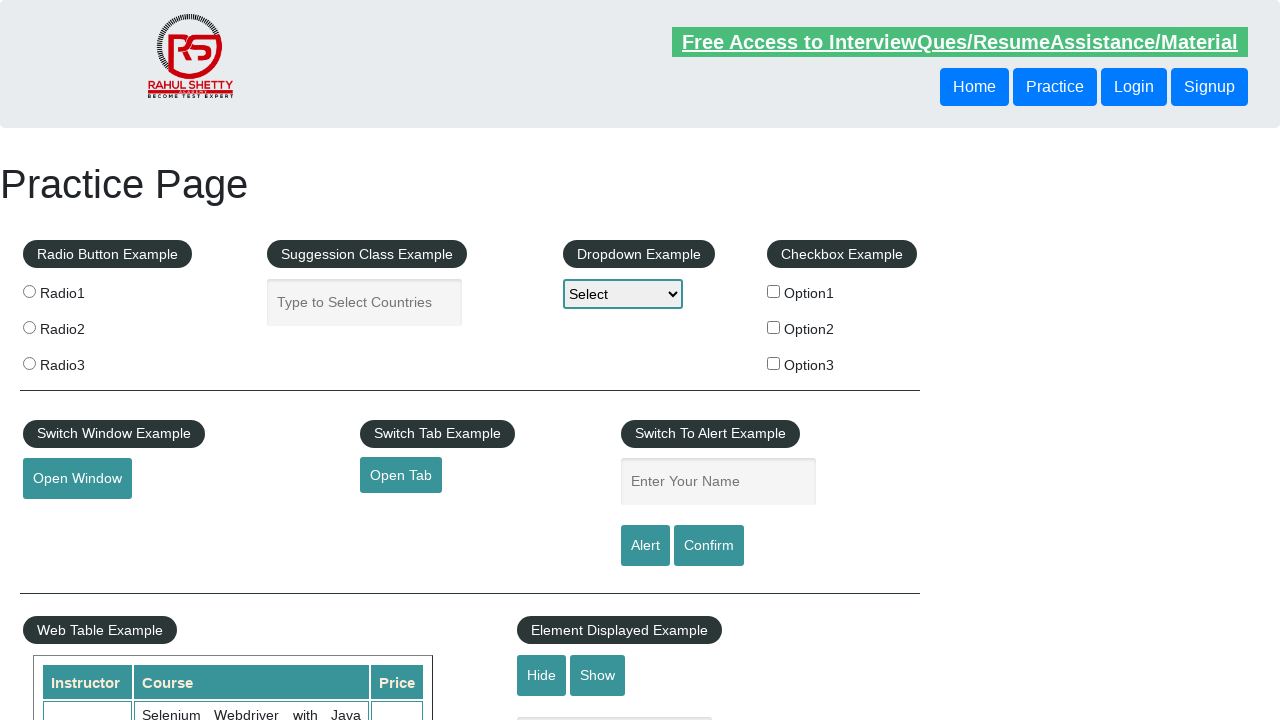

Retrieved inner text from case-sensitive text-is element
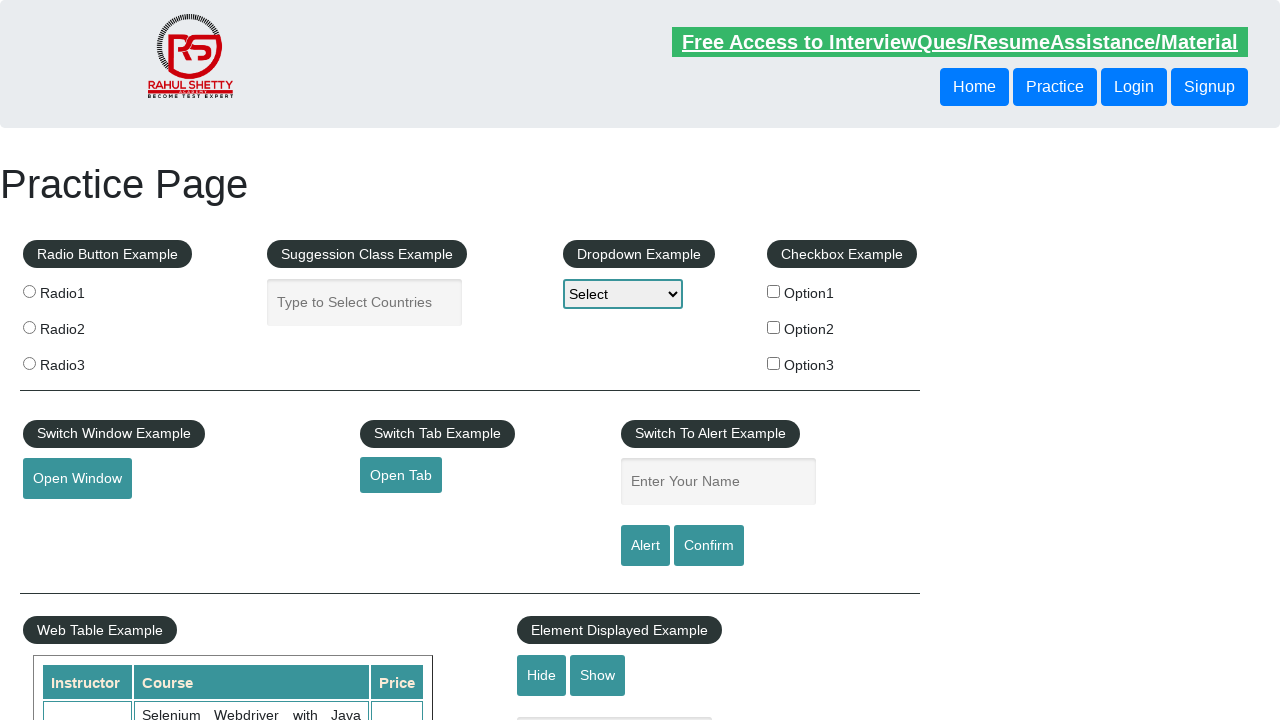

Located 3rd nth-match element with has-text selector 'practice'
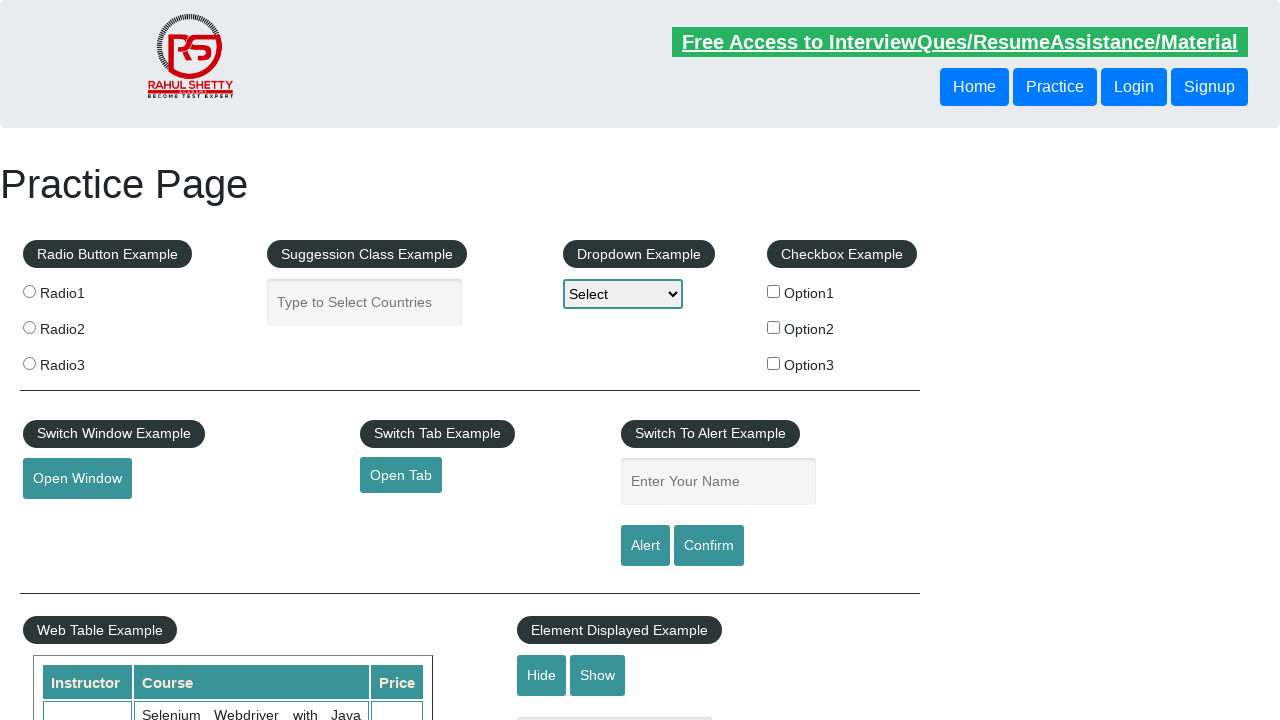

Retrieved inner text from nth-match element
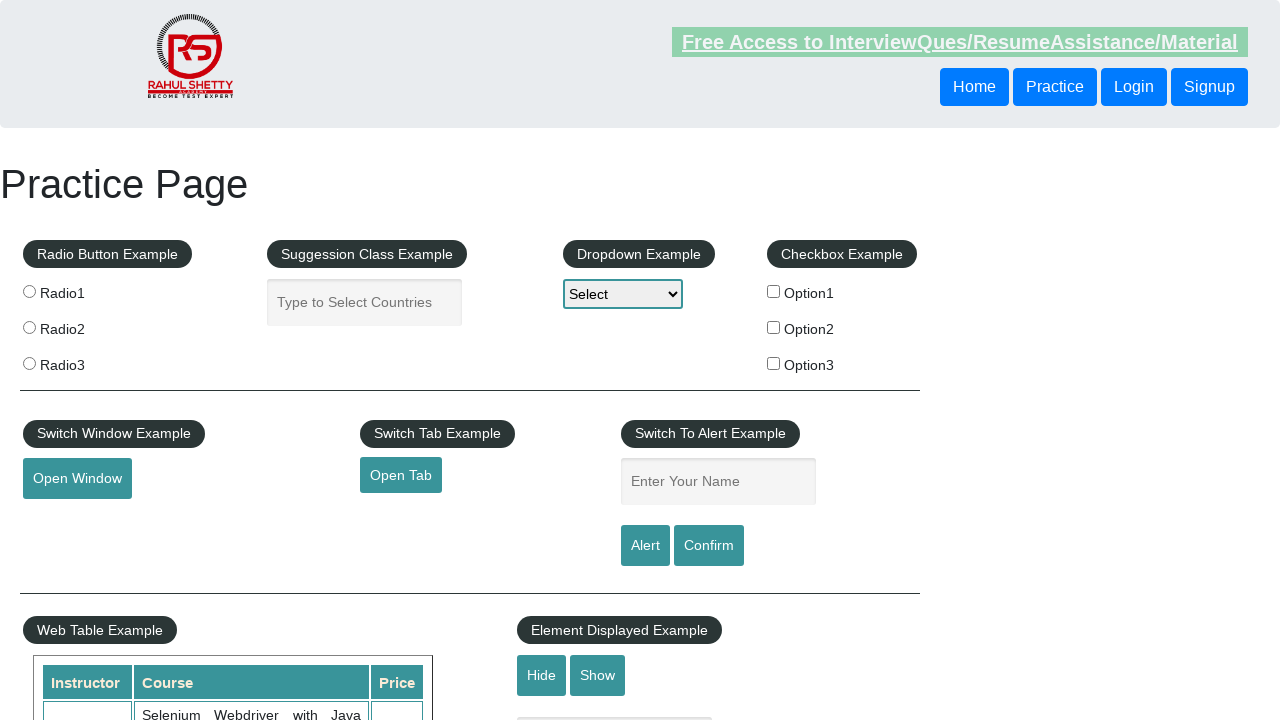

Located legend element using XPath expression for 'Switch To Alert Example'
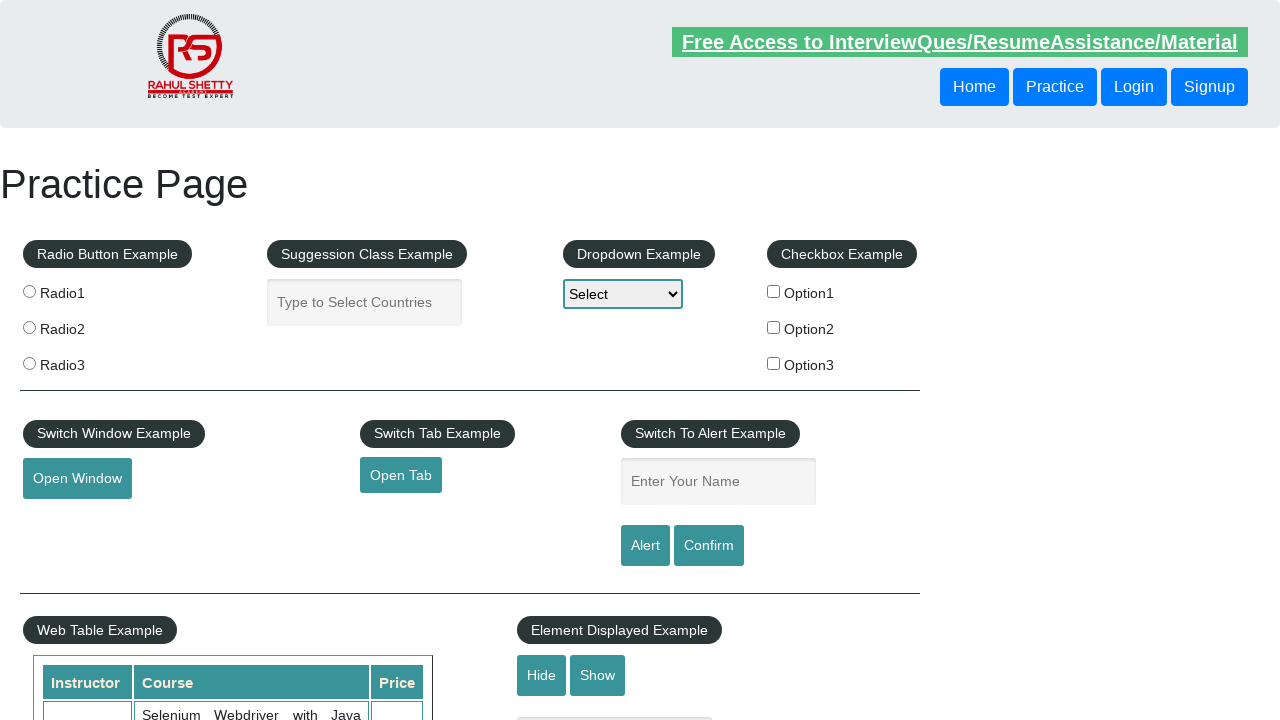

Retrieved inner text from XPath locator element
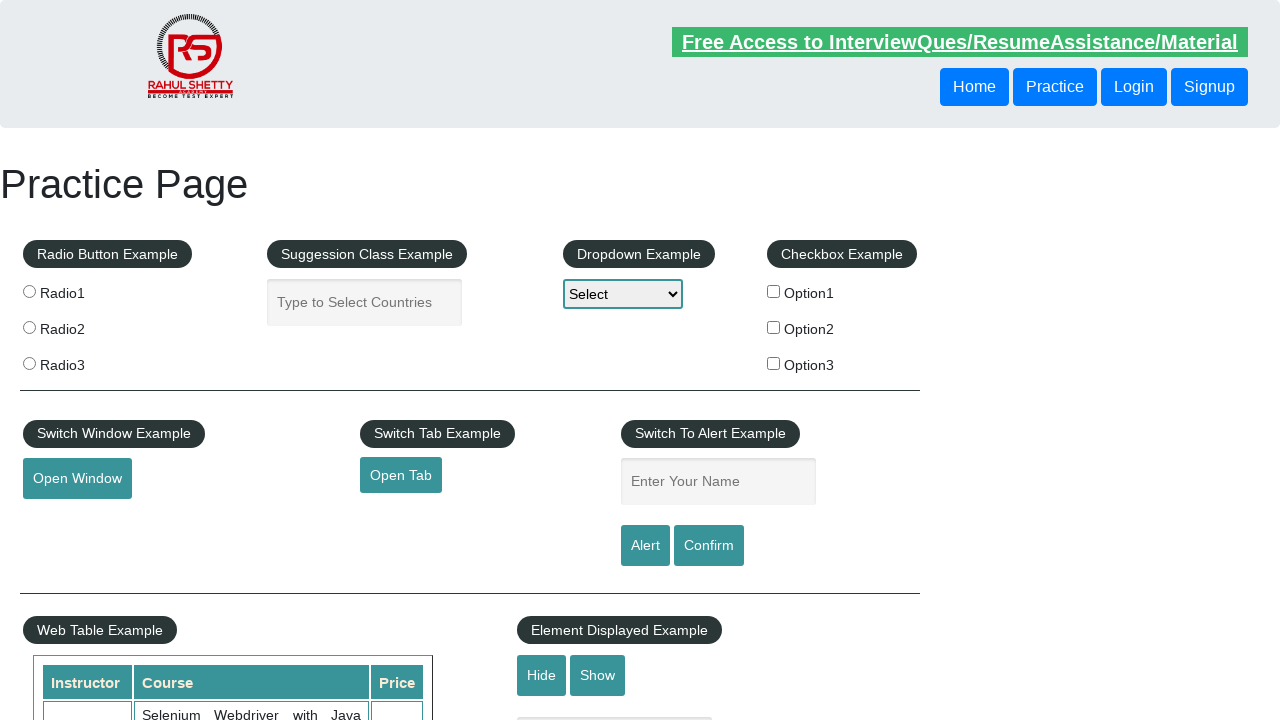

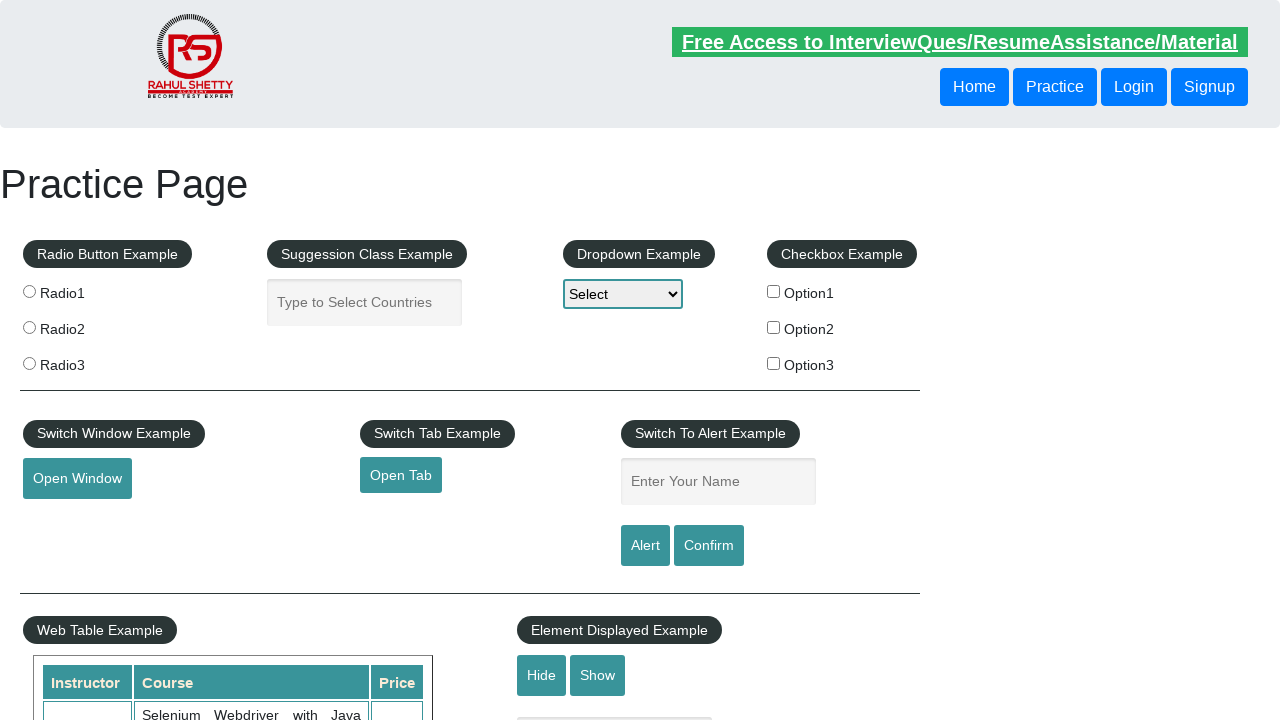